Tests an e-commerce checkout flow by searching for products, adding them to cart, and applying a promo code

Starting URL: https://rahulshettyacademy.com/seleniumPractise/

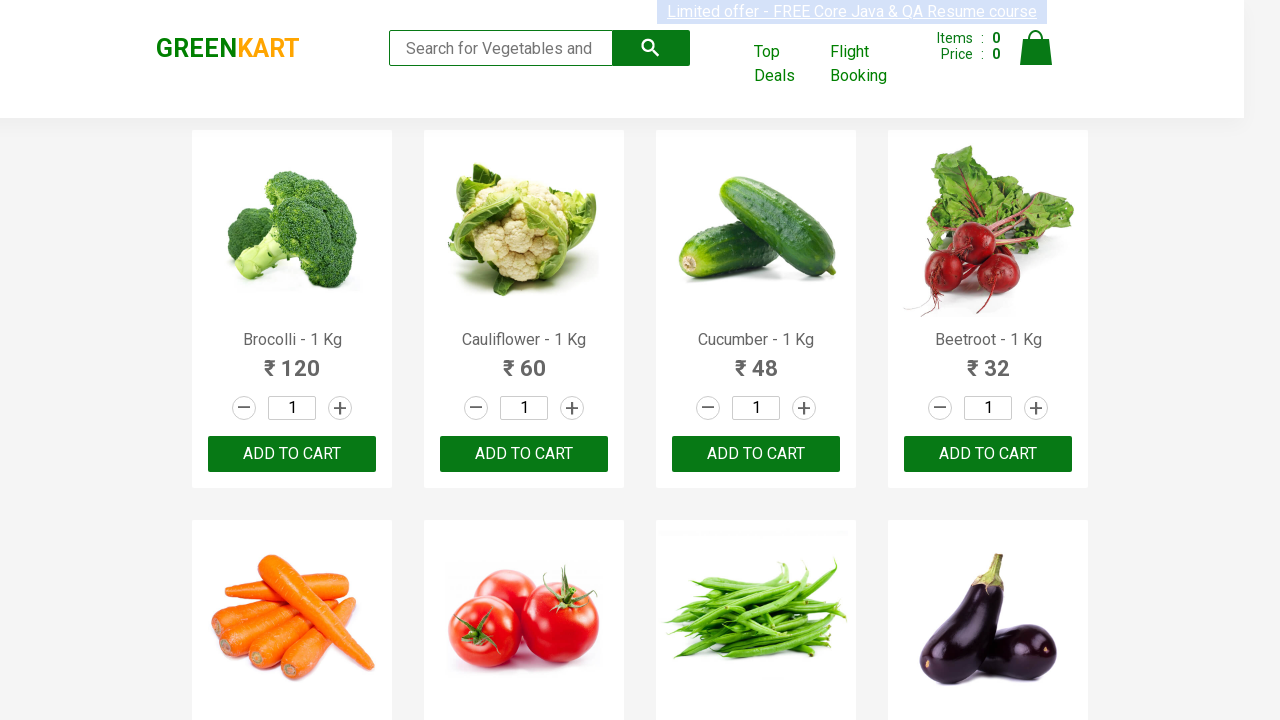

Filled search field with 'ber' on input.search-keyword
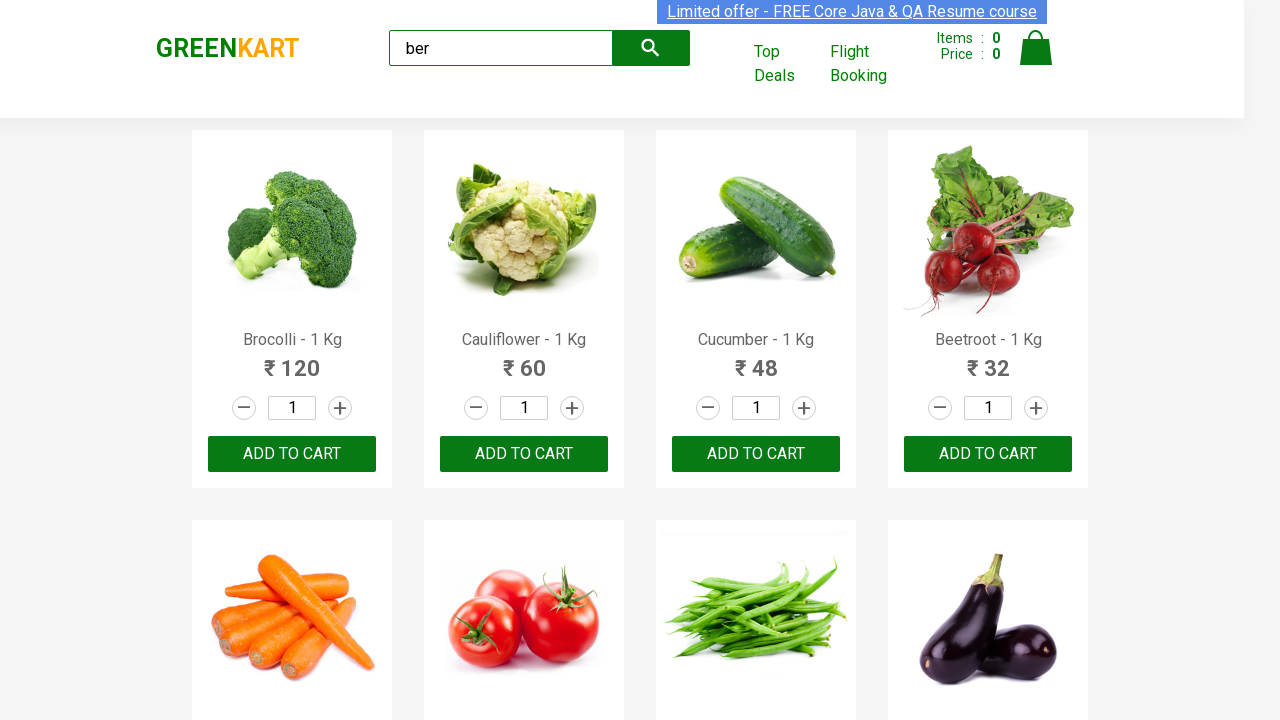

Waited 4 seconds for search results to load
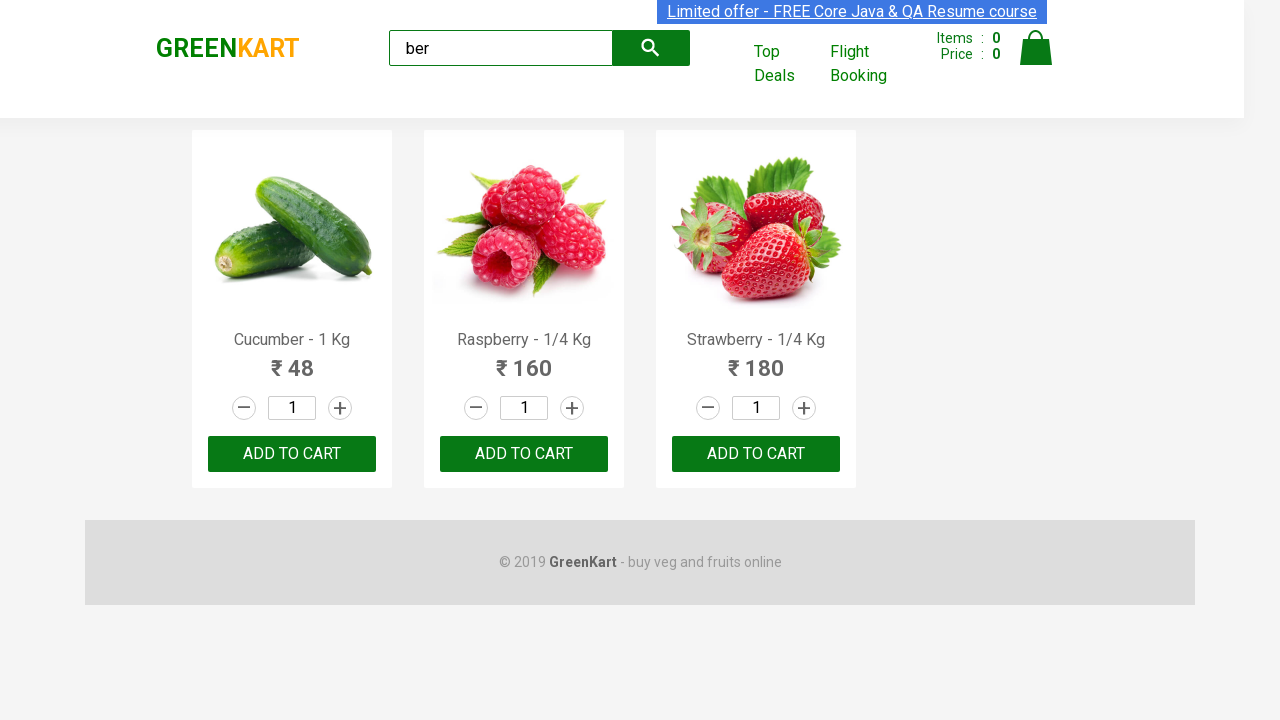

Retrieved all product elements from results
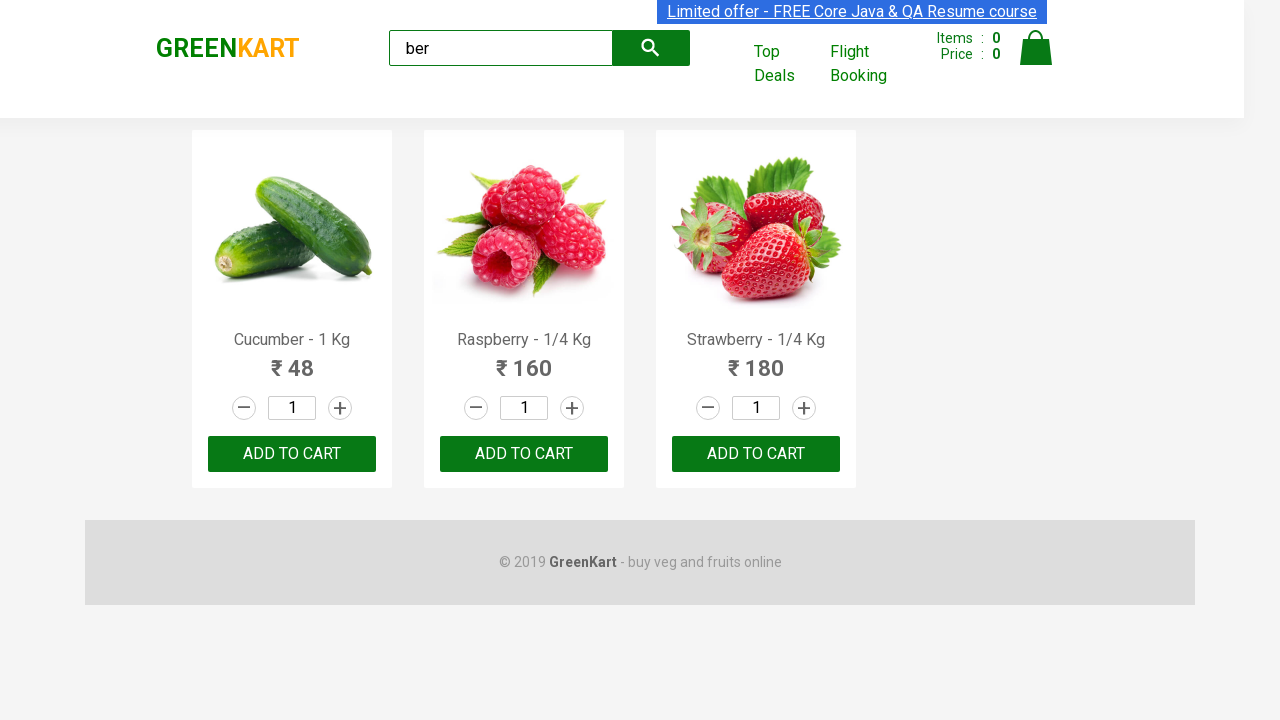

Verified that 3 products are displayed
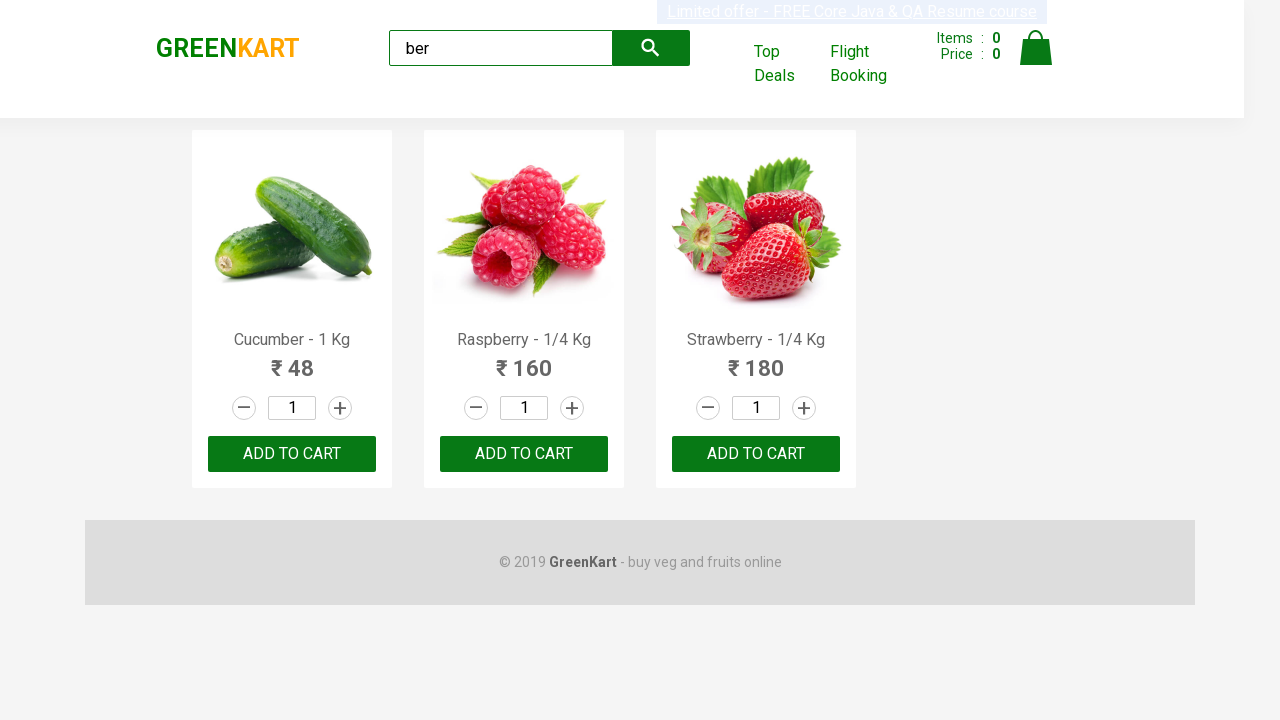

Retrieved all 'Add to Cart' buttons
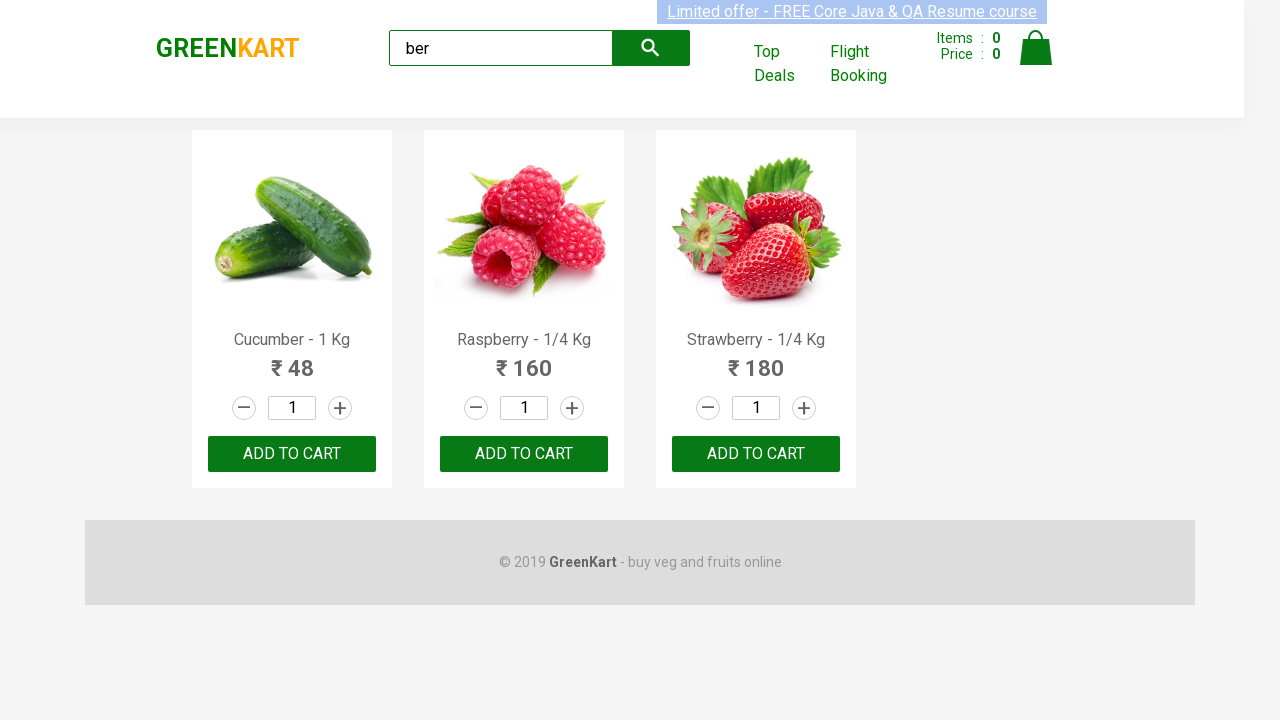

Clicked 'Add to Cart' button for a product at (292, 454) on xpath=//div[@class='product-action']/button >> nth=0
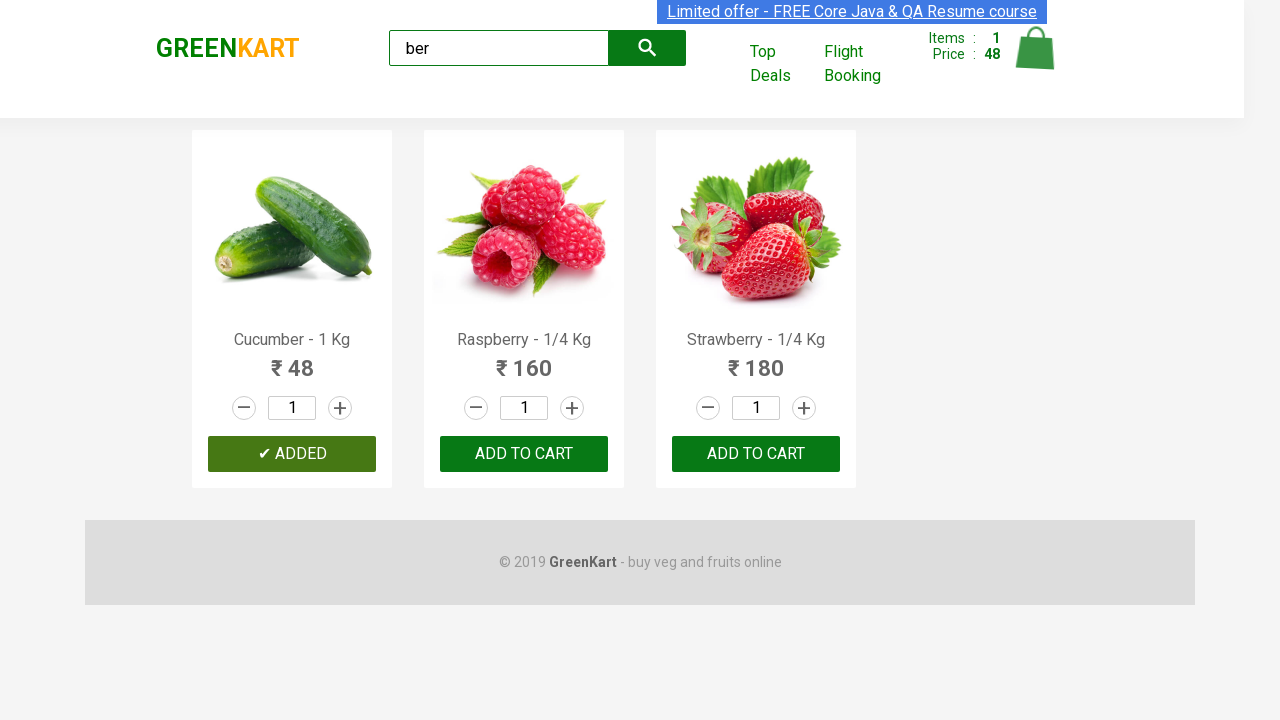

Clicked 'Add to Cart' button for a product at (524, 454) on xpath=//div[@class='product-action']/button >> nth=1
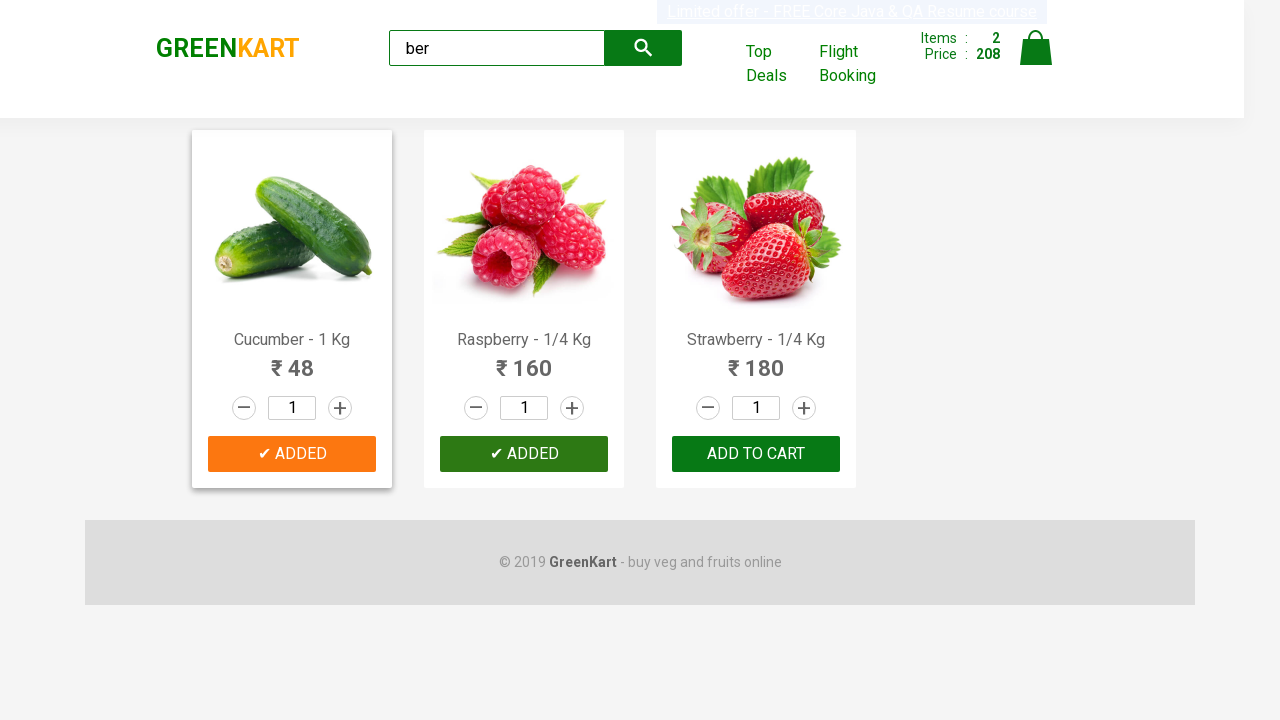

Clicked 'Add to Cart' button for a product at (756, 454) on xpath=//div[@class='product-action']/button >> nth=2
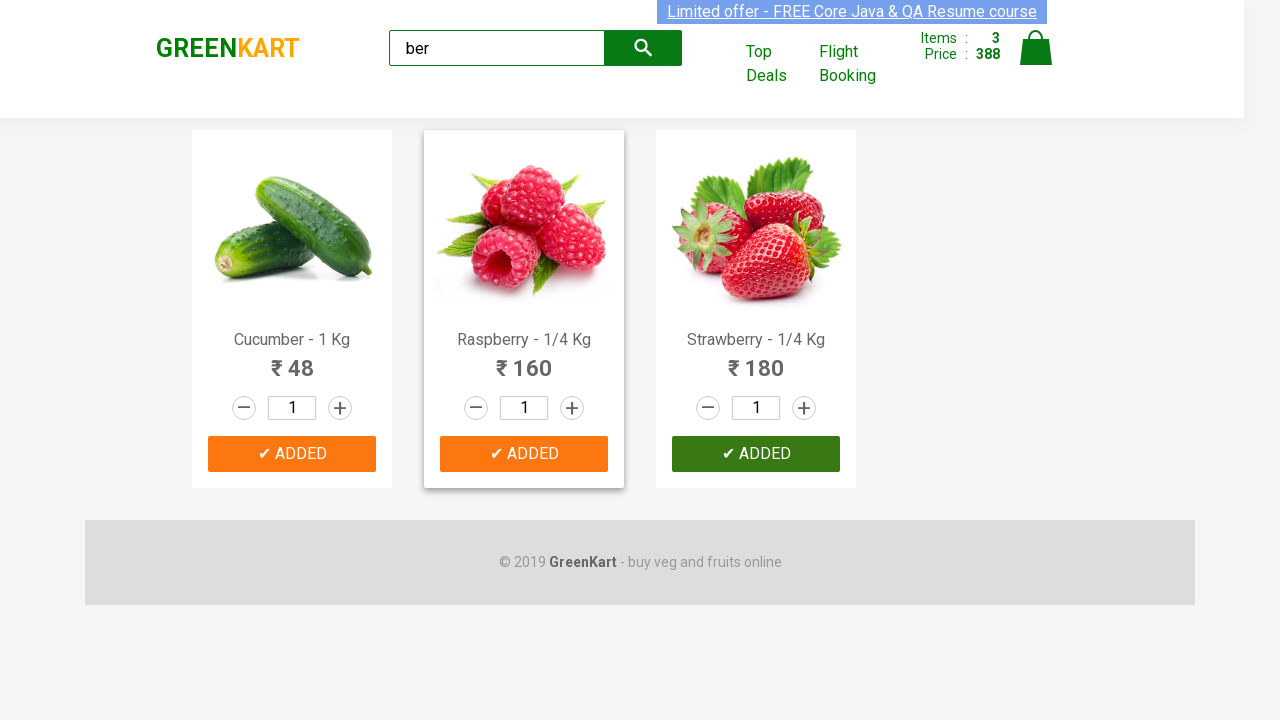

Clicked Cart icon to open cart at (1036, 48) on img[alt='Cart']
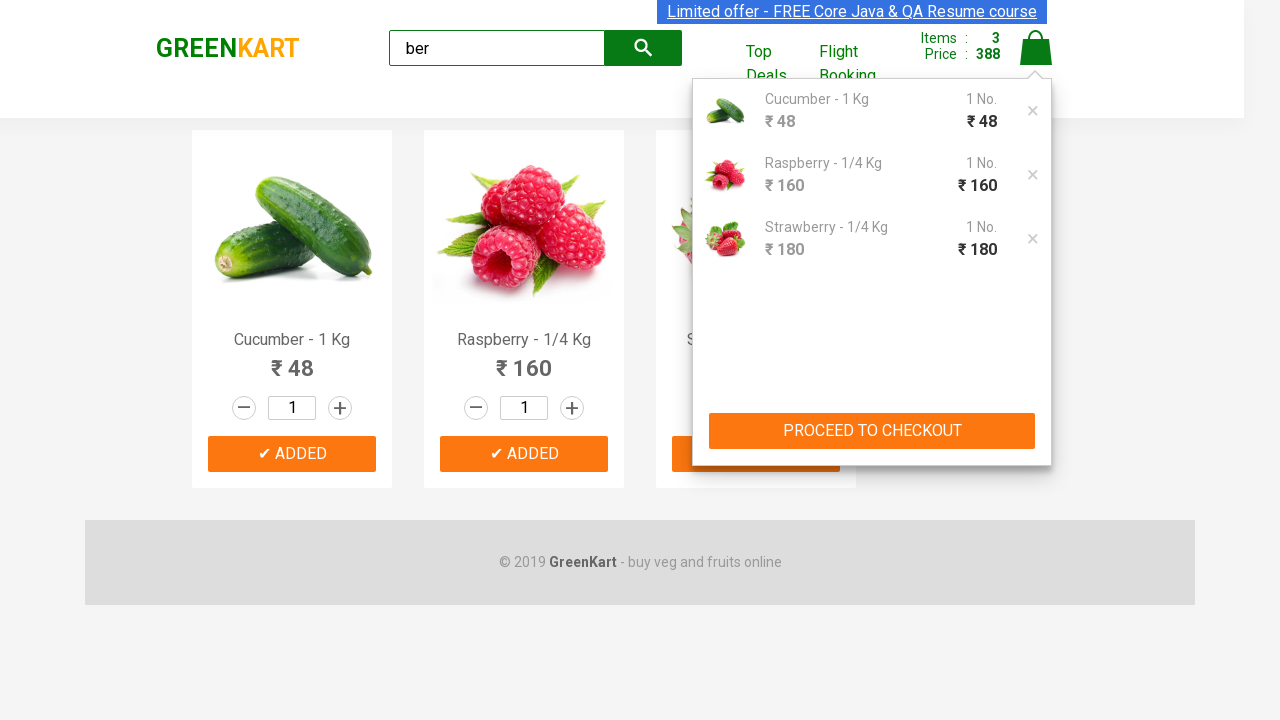

Clicked 'PROCEED TO CHECKOUT' button at (872, 431) on xpath=//button[text()='PROCEED TO CHECKOUT']
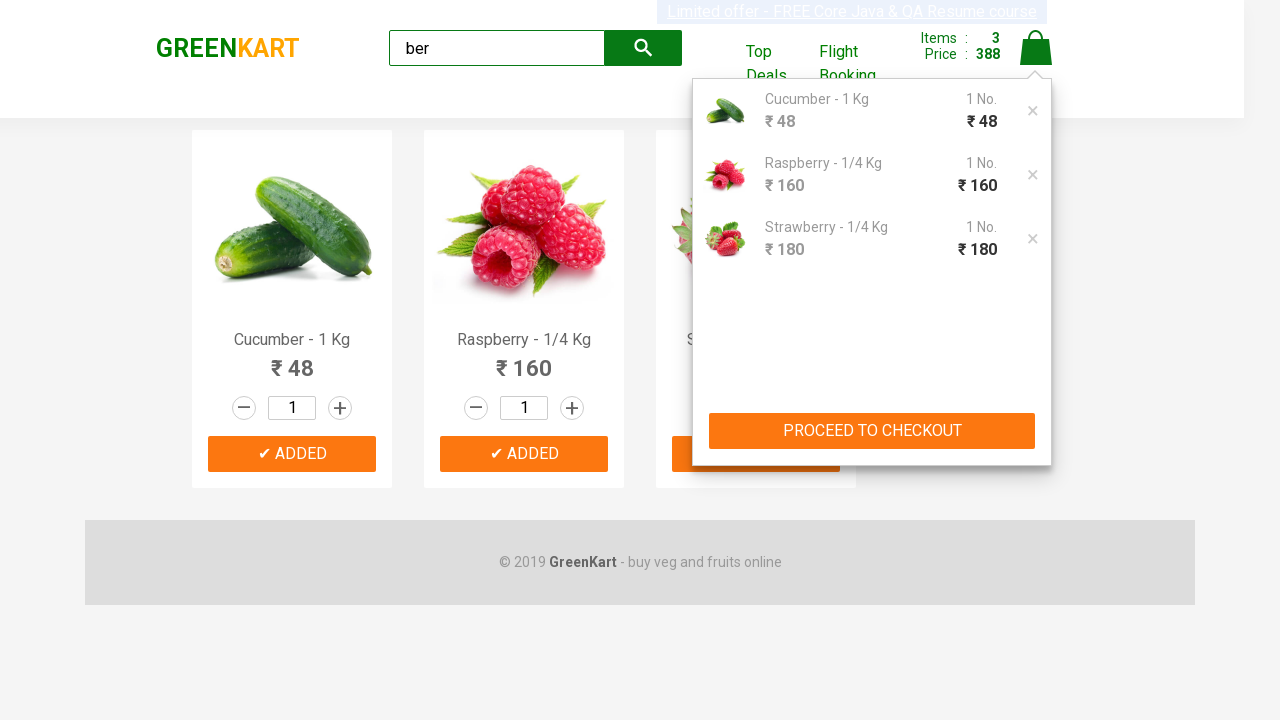

Filled promo code field with 'rahulshettyacademy' on .promoCode
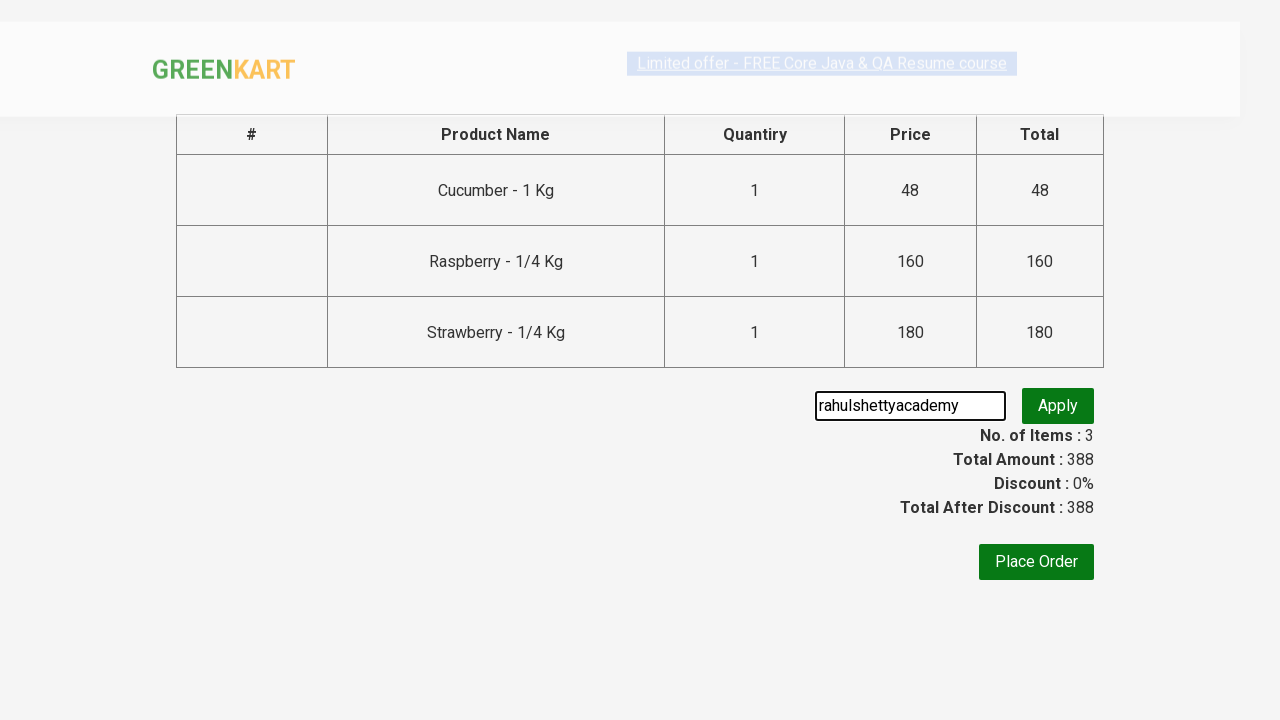

Clicked 'Apply' button to apply promo code at (1058, 406) on .promoBtn
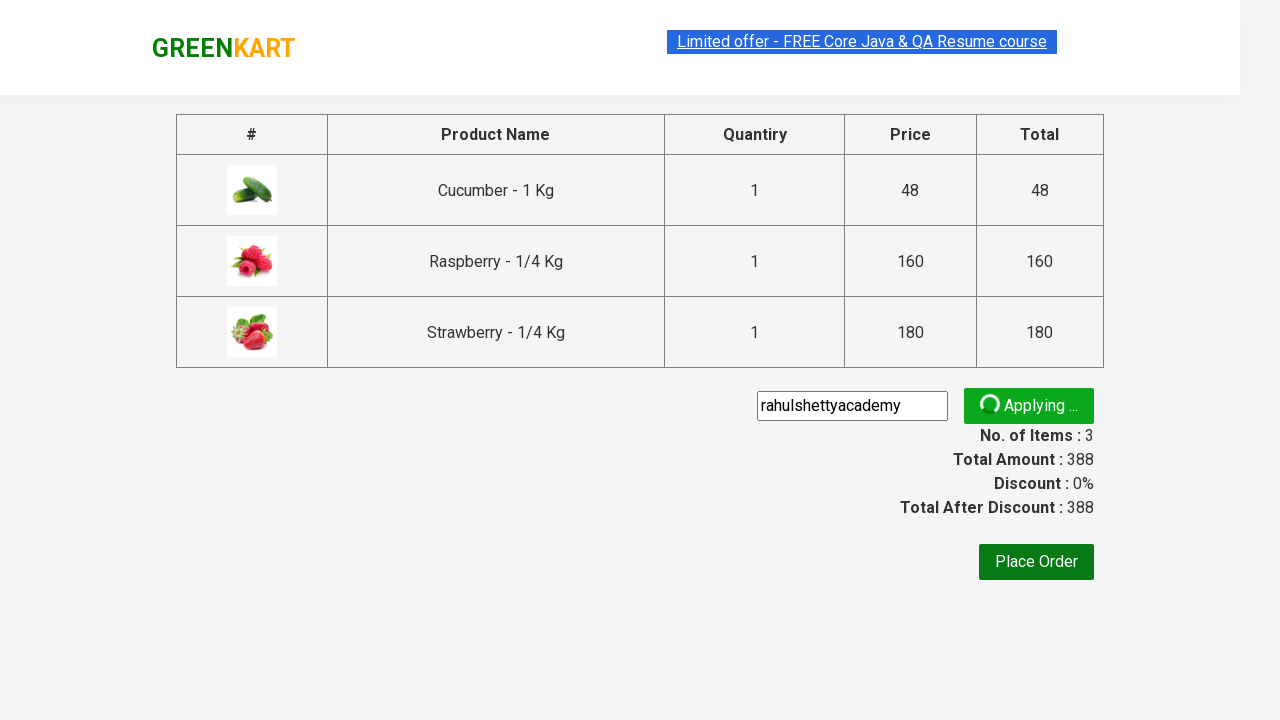

Promo code validation message appeared
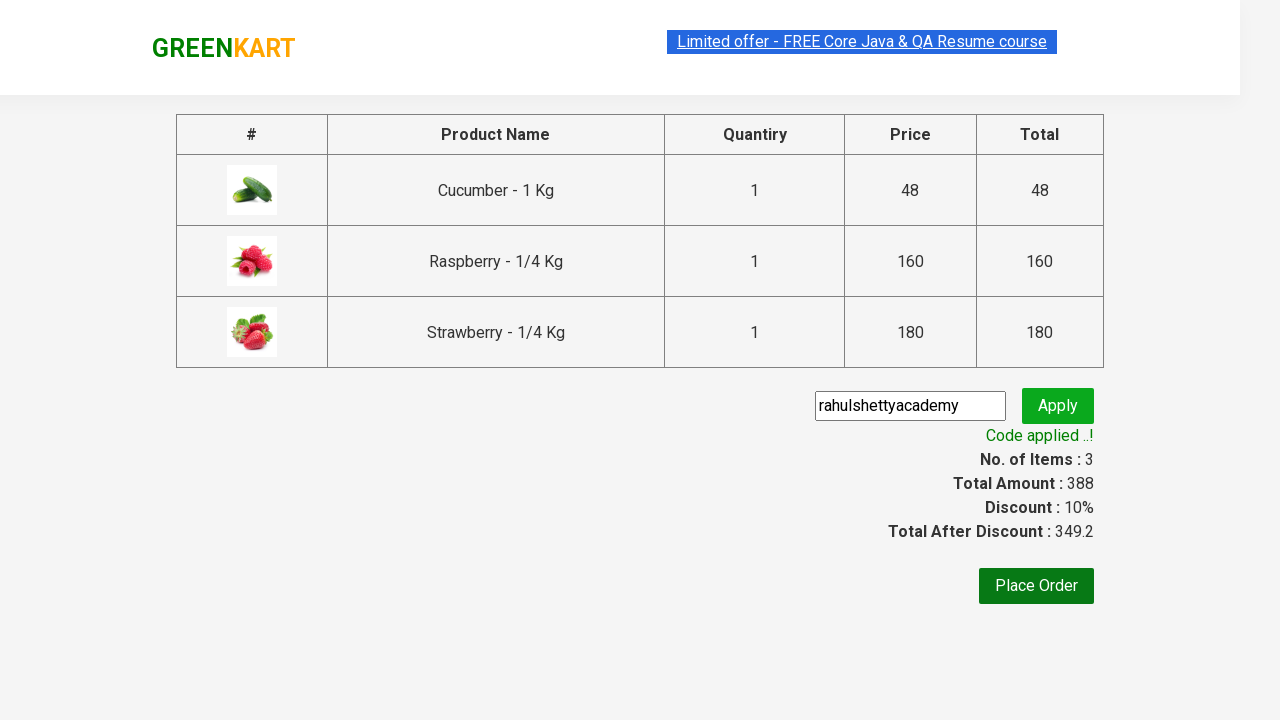

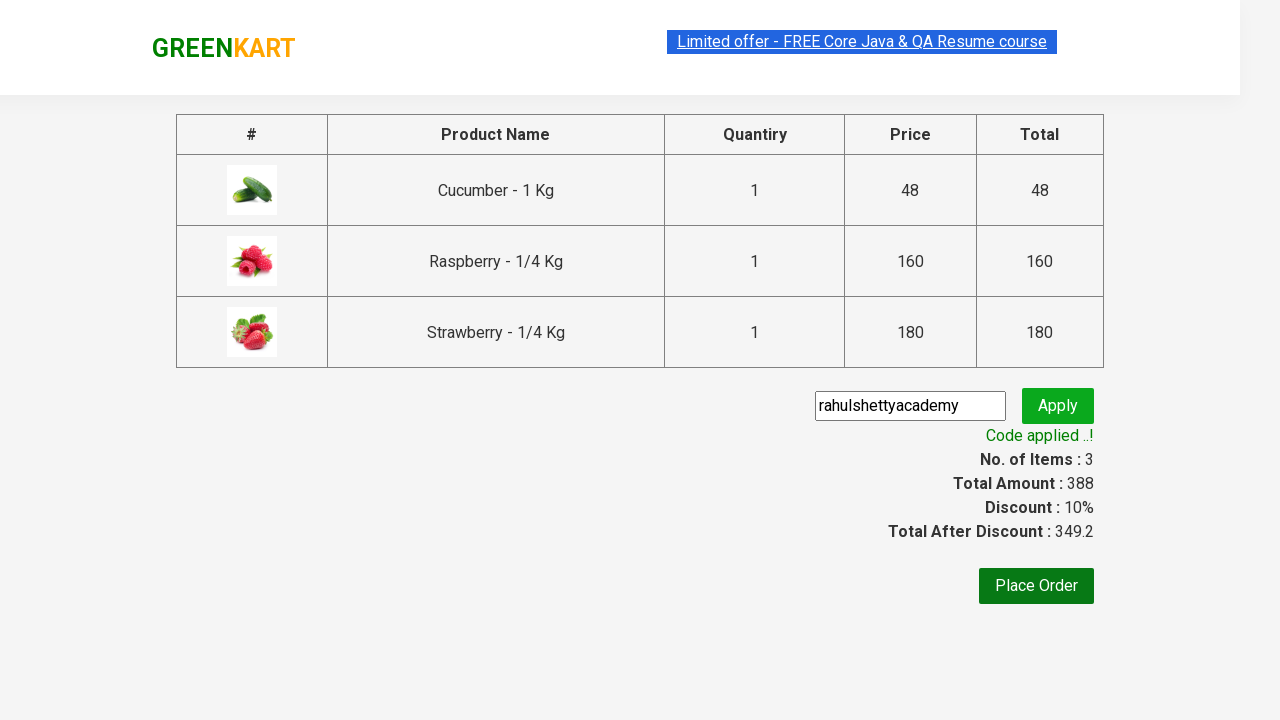